Tests right-click context menu functionality by clicking on an app and performing a right-click action on a message element

Starting URL: https://qaplayground.dev/#apps

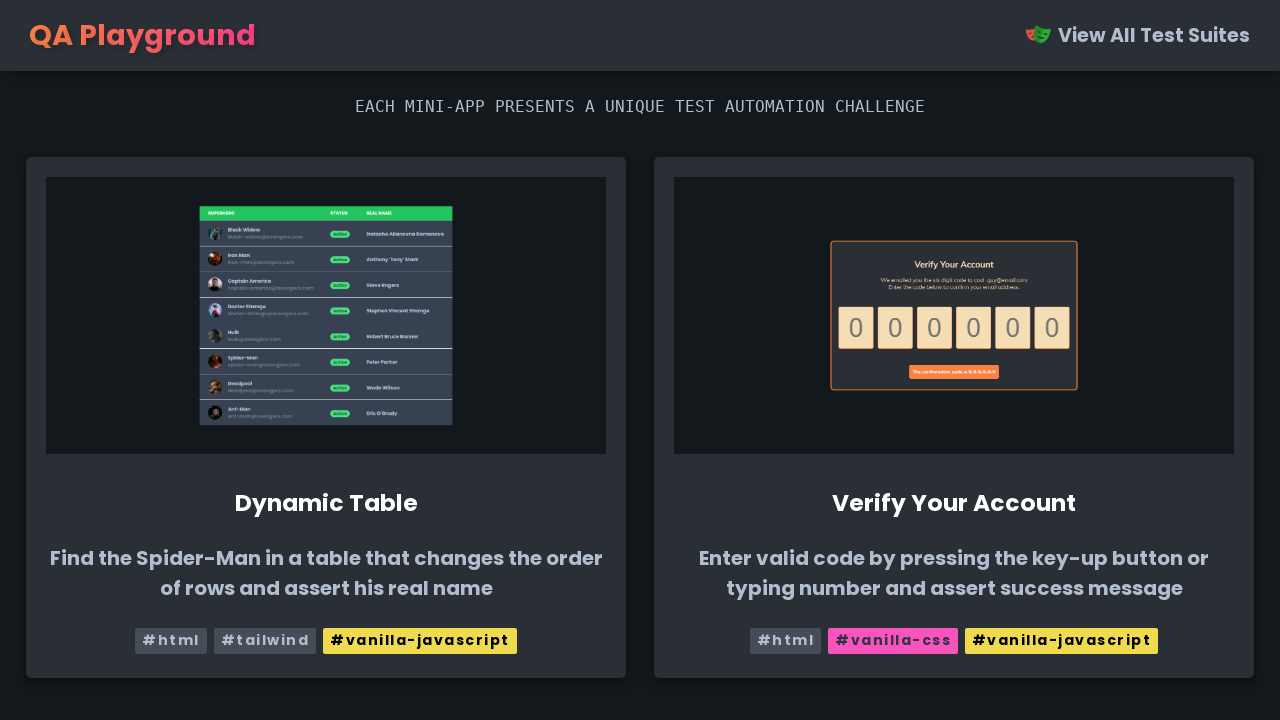

Clicked on the right-click app card at (954, 361) on xpath=/html/body/main/div[3]/a[16]/div/div/img
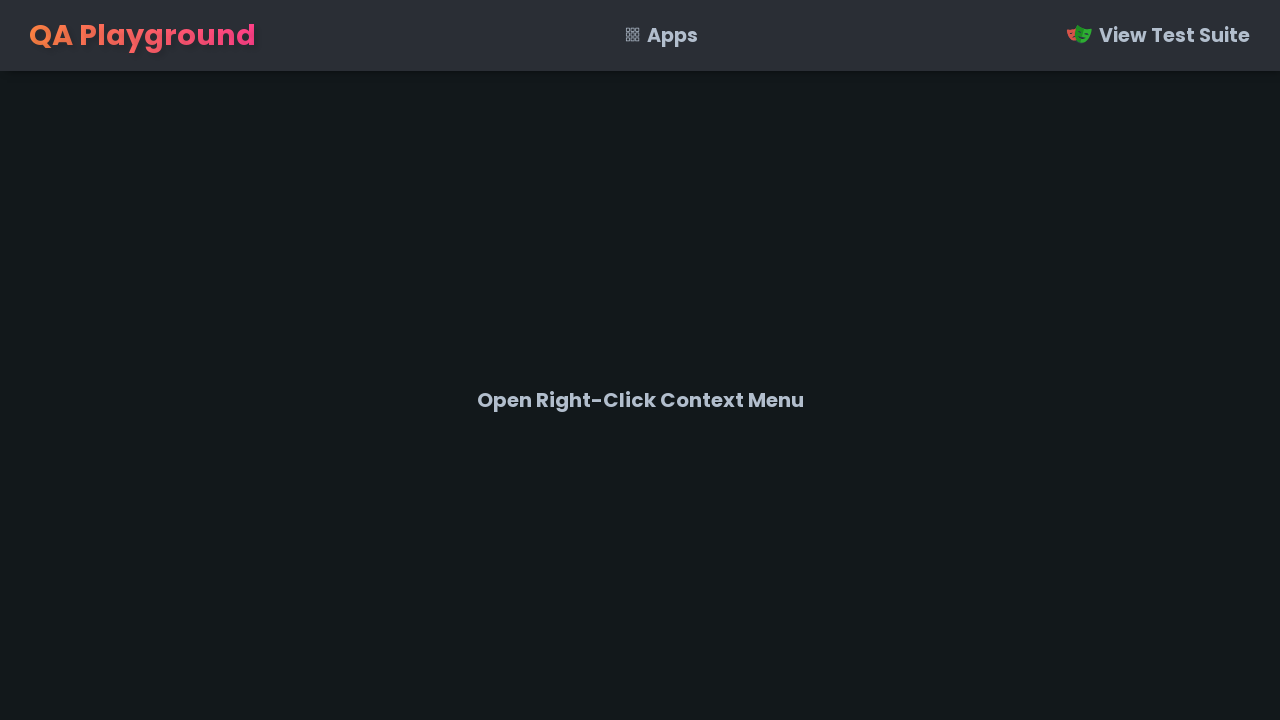

Right-clicked on the message element to open context menu at (640, 400) on #msg
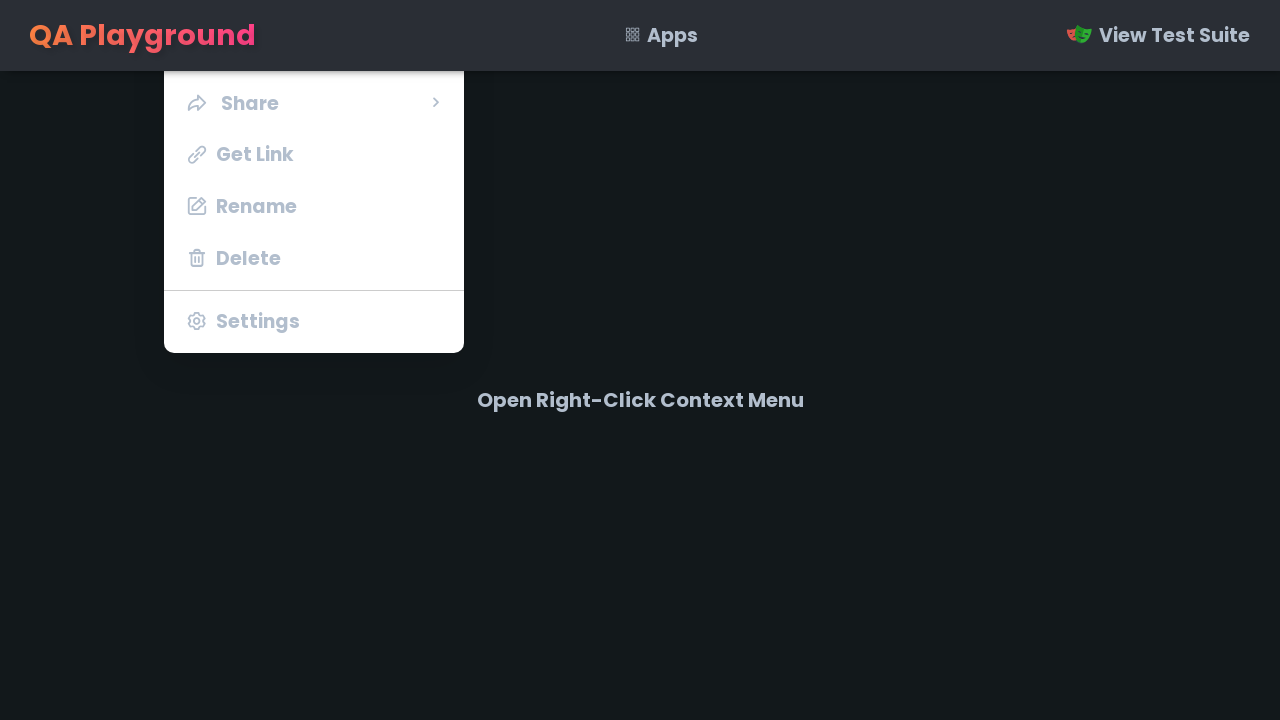

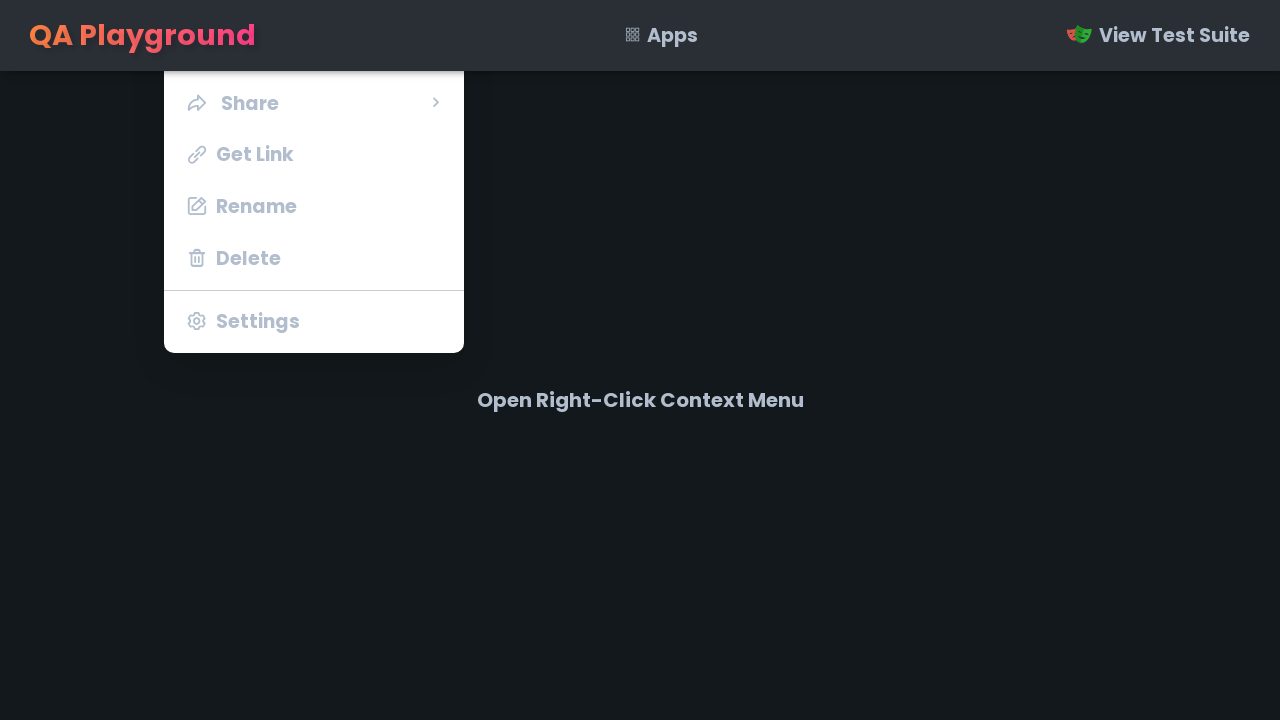